Tests multi-select dropdown functionality by selecting and deselecting options using different methods (by index, by value, and by visible text) within an iframe on W3Schools.

Starting URL: https://www.w3schools.com/tags/tryit.asp?filename=tryhtml_select_multiple

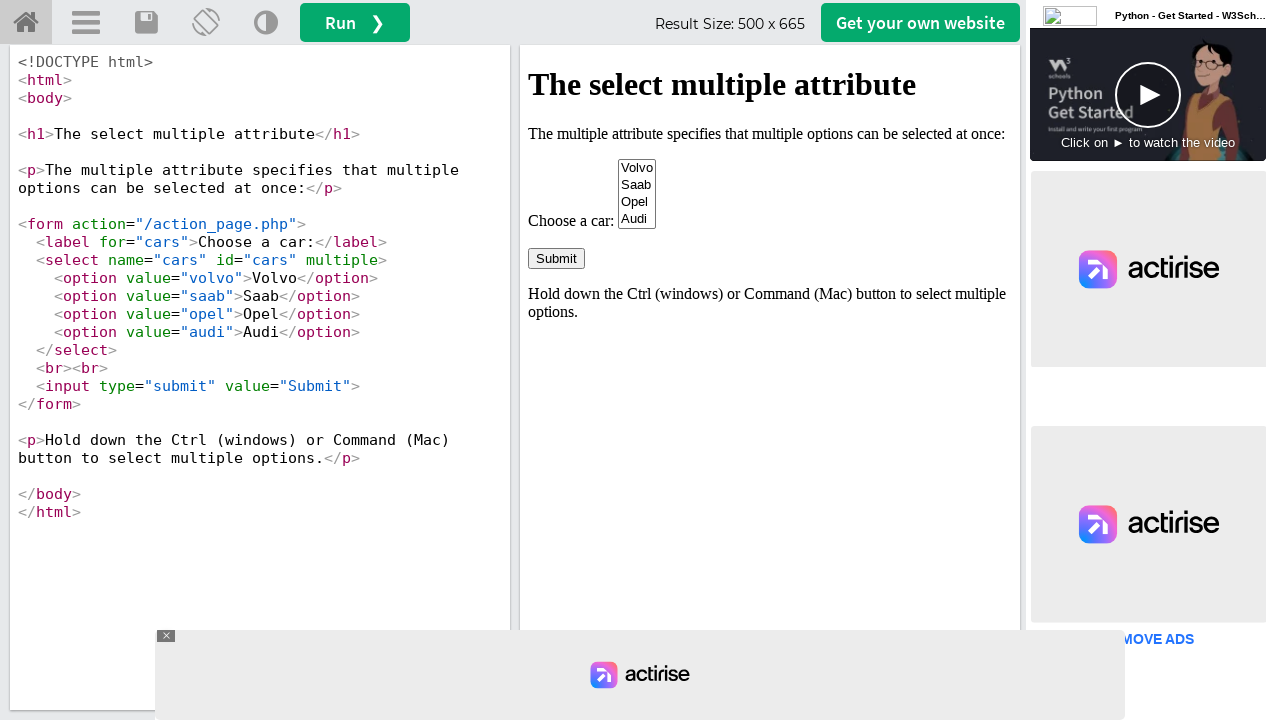

Waited for dropdown element #cars to load in iframe #iframeResult
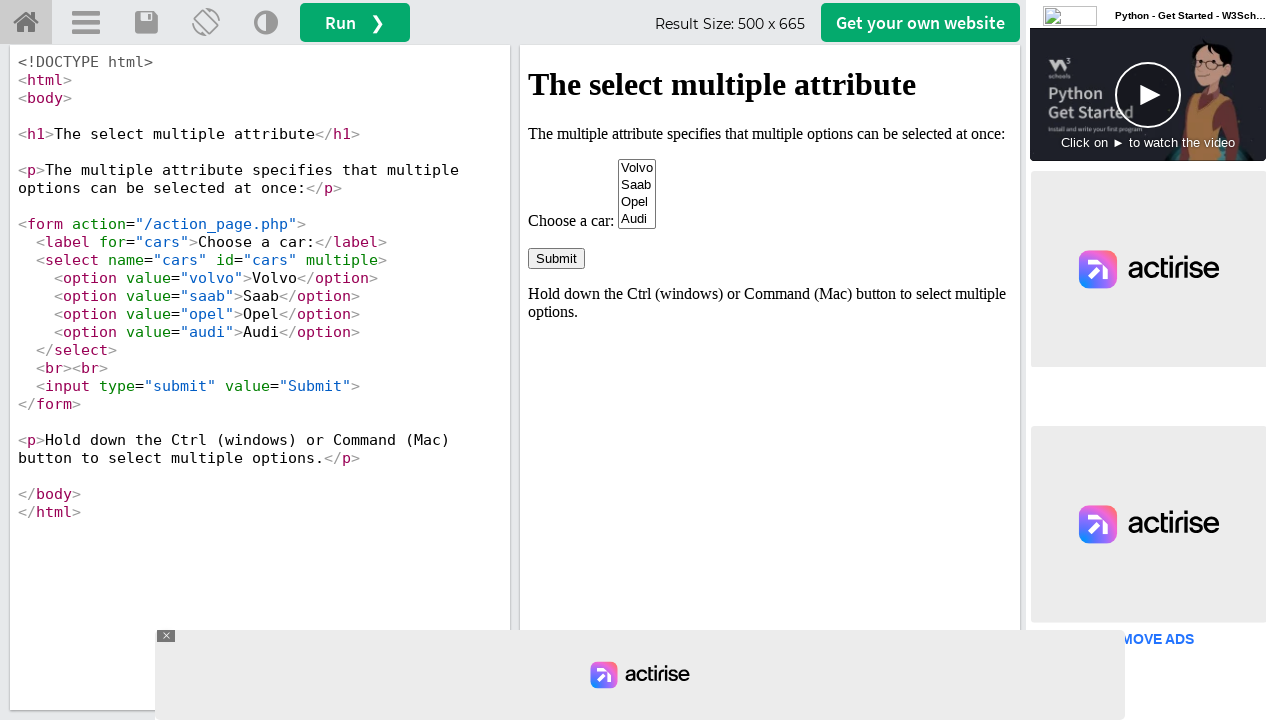

Located iframe #iframeResult for multi-select dropdown testing
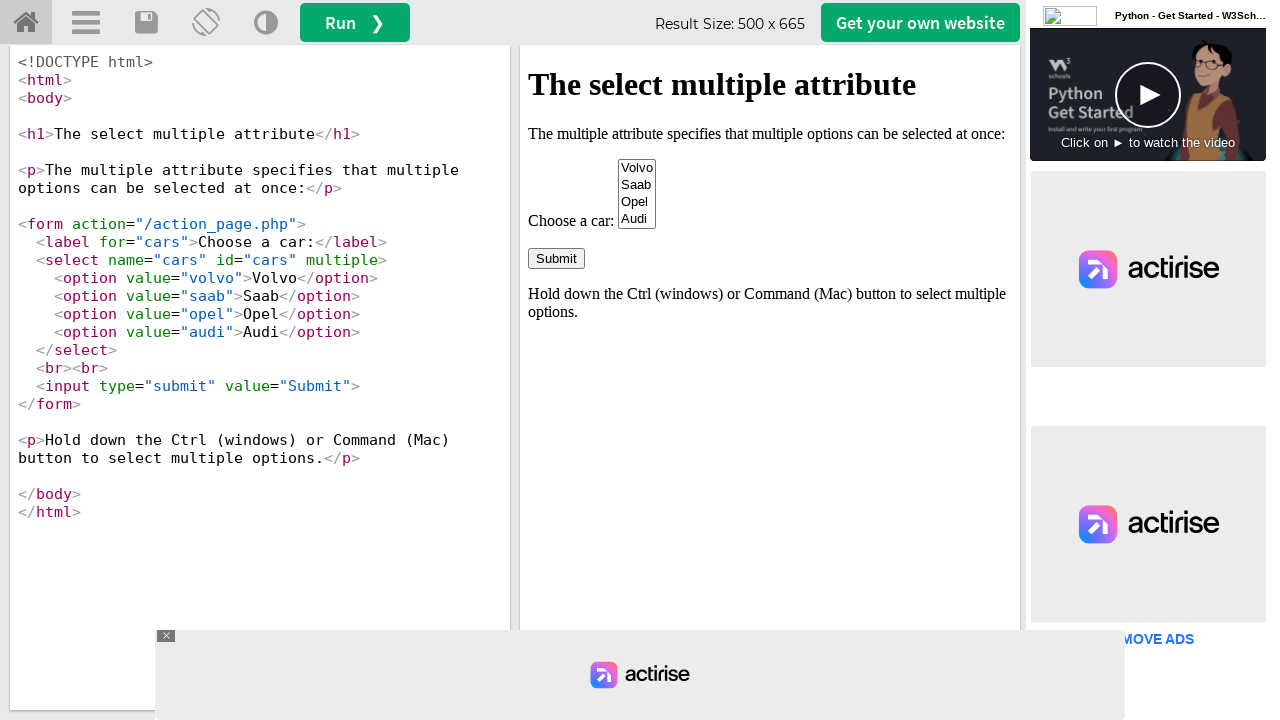

Located #cars dropdown element within iframe
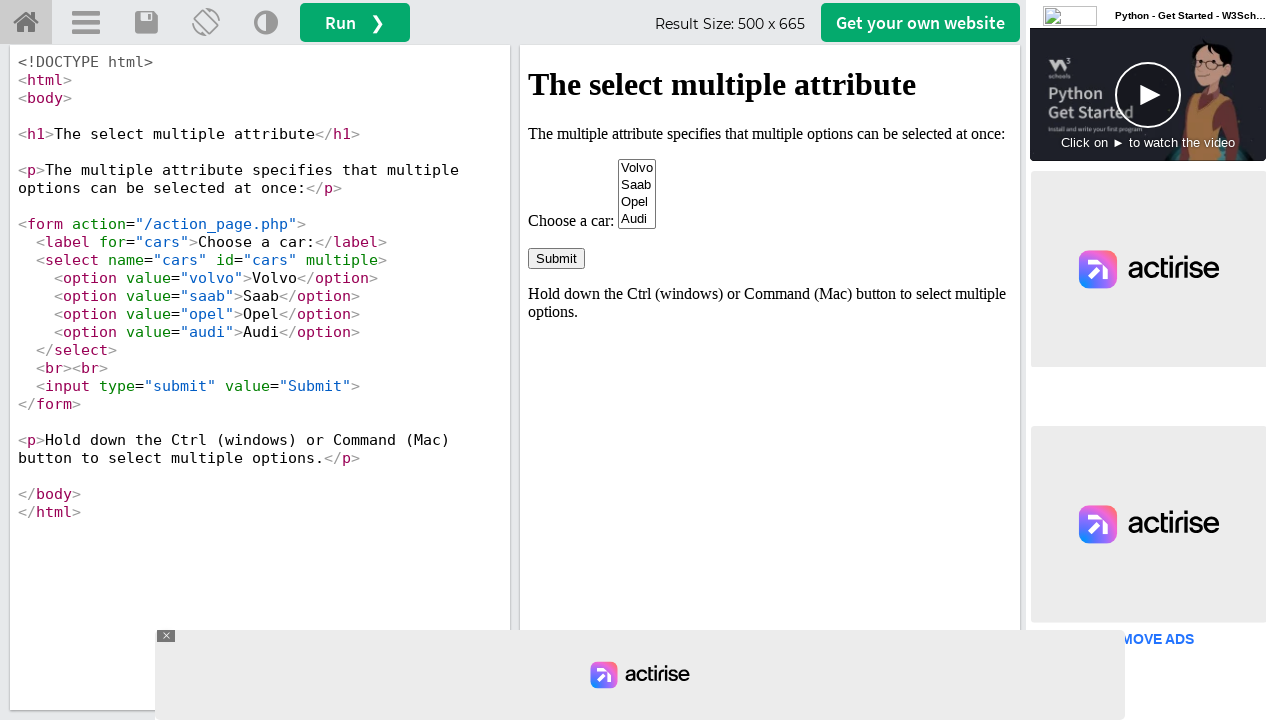

Selected option by index 0 (Volvo) on #iframeResult >> internal:control=enter-frame >> #cars
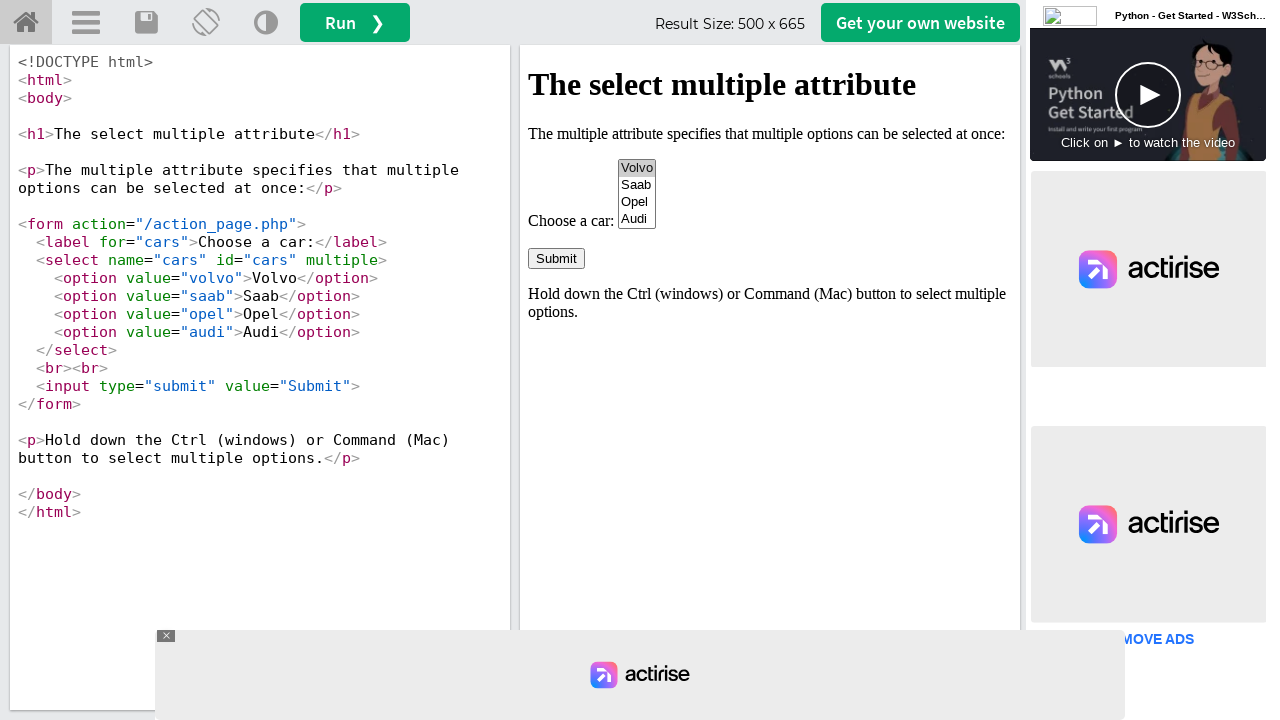

Selected option by value 'saab' (Saab) on #iframeResult >> internal:control=enter-frame >> #cars
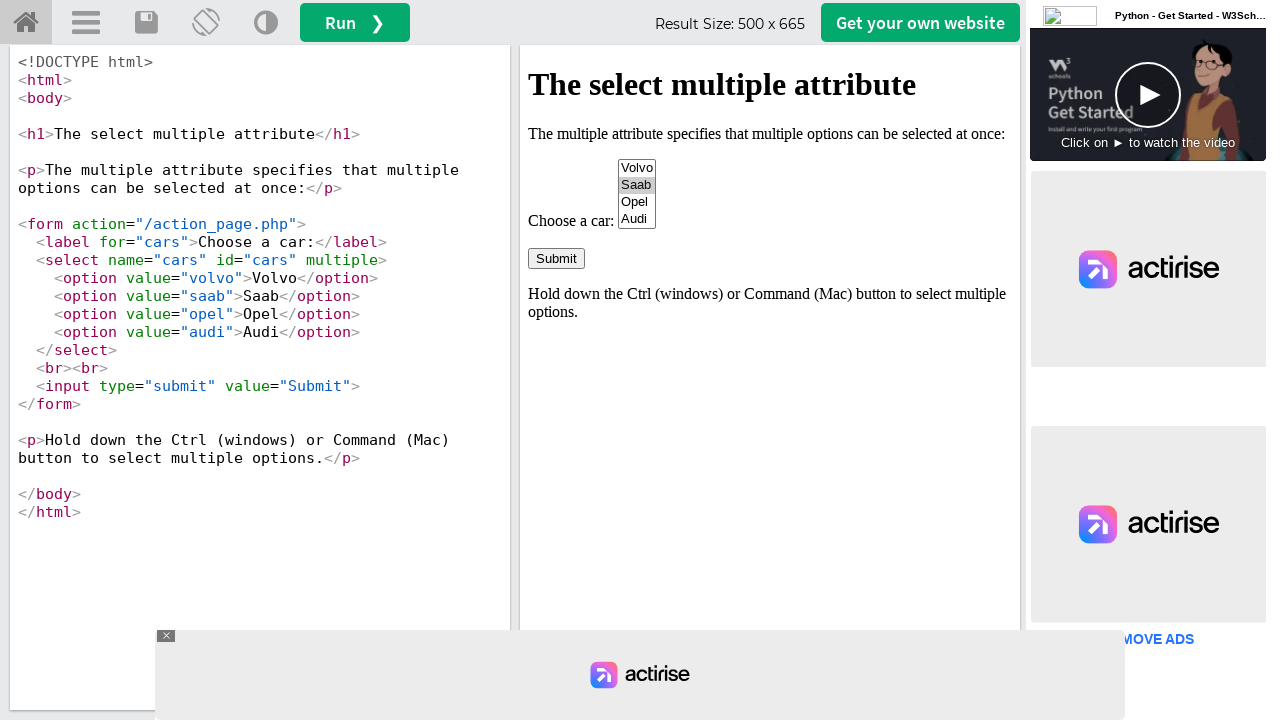

Selected option by visible text 'Audi' on #iframeResult >> internal:control=enter-frame >> #cars
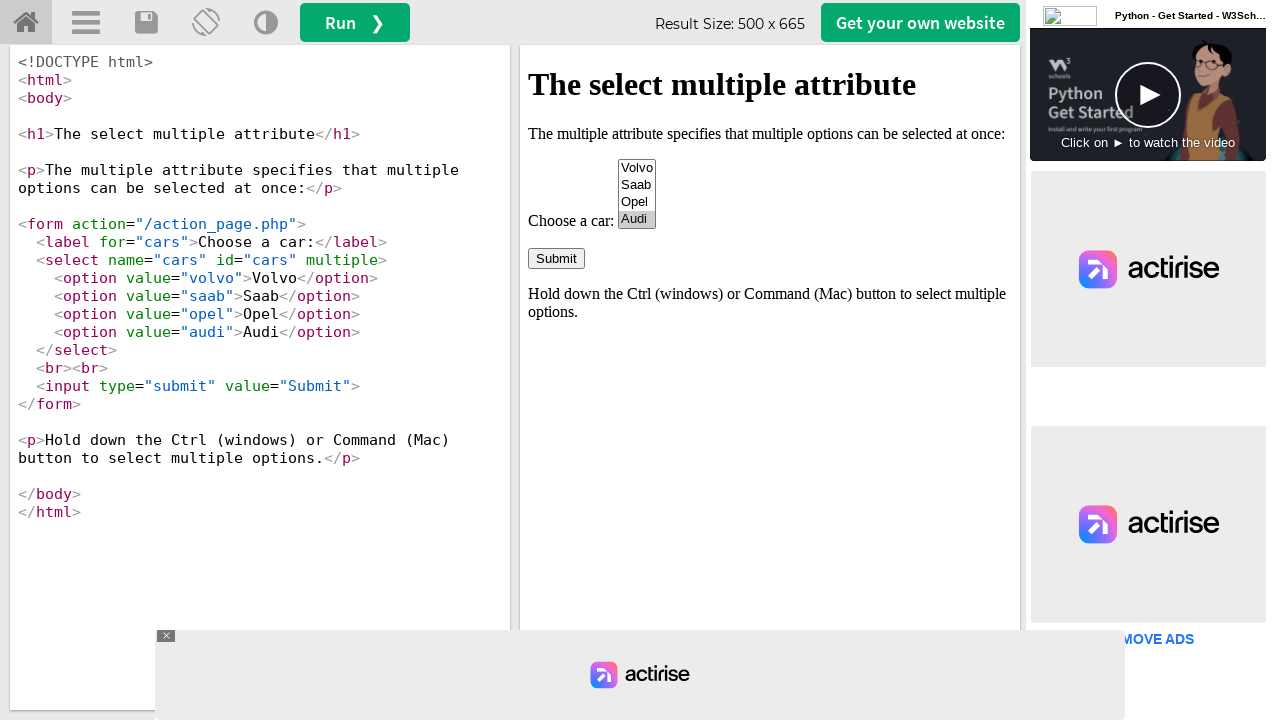

Deselected all options in the multi-select dropdown
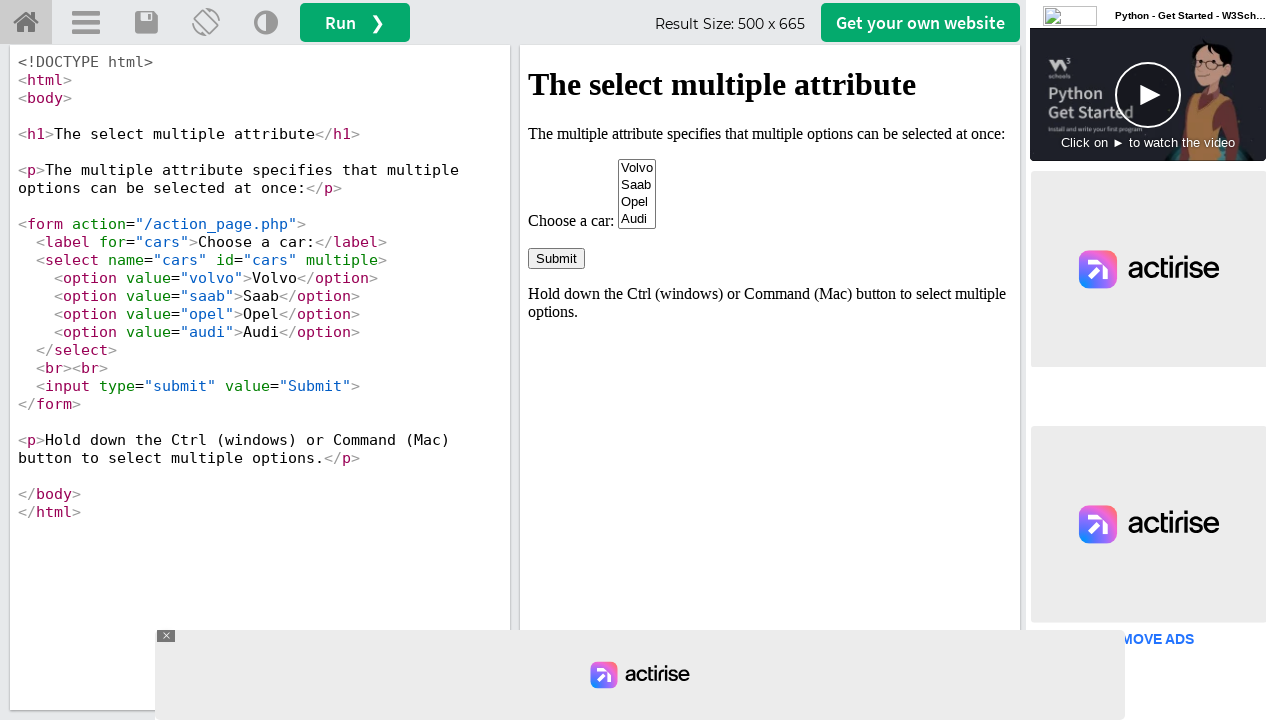

Selected option by index 0 (Volvo) in final selection on #iframeResult >> internal:control=enter-frame >> #cars
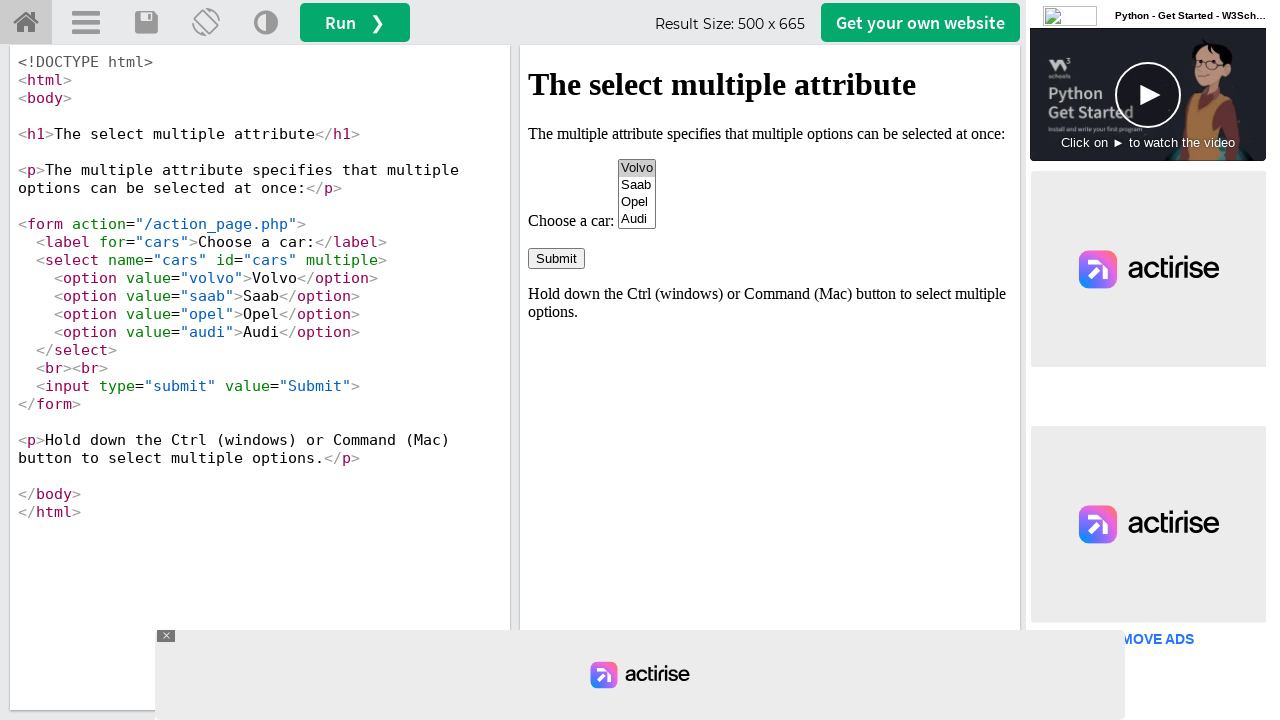

Selected option by value 'saab' (Saab) in final selection on #iframeResult >> internal:control=enter-frame >> #cars
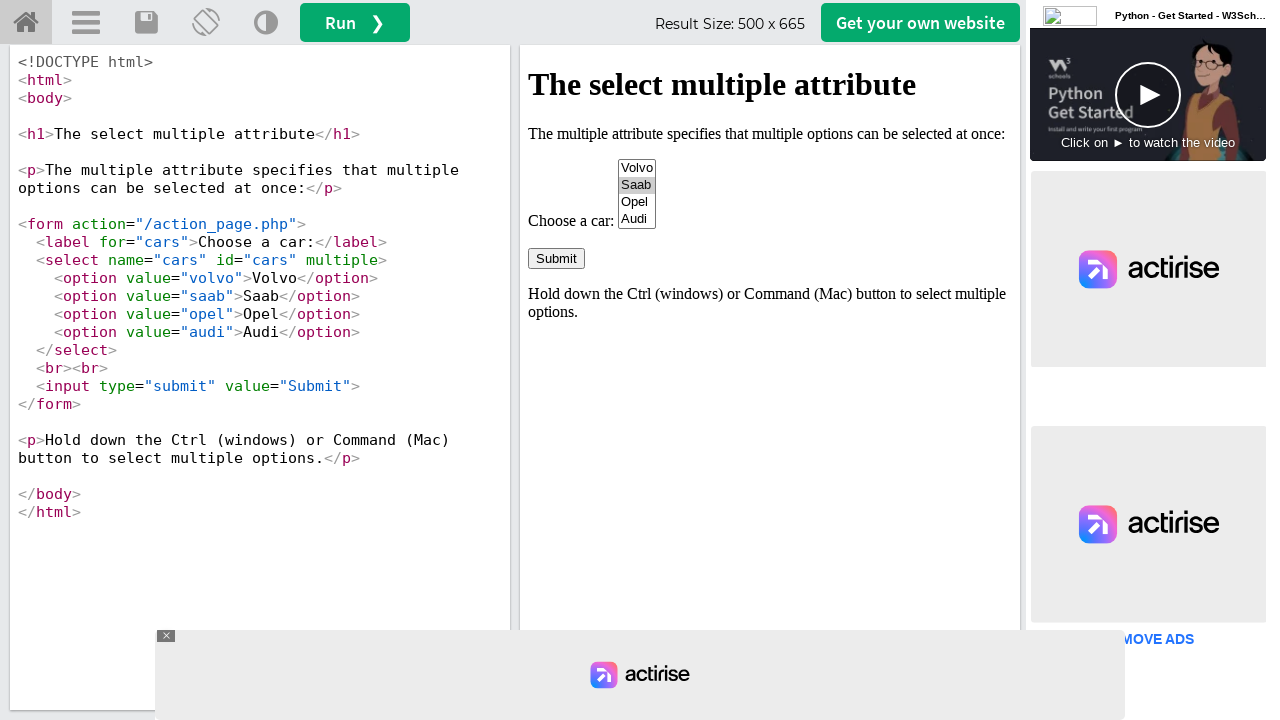

Selected option by visible text 'Opel' in final selection on #iframeResult >> internal:control=enter-frame >> #cars
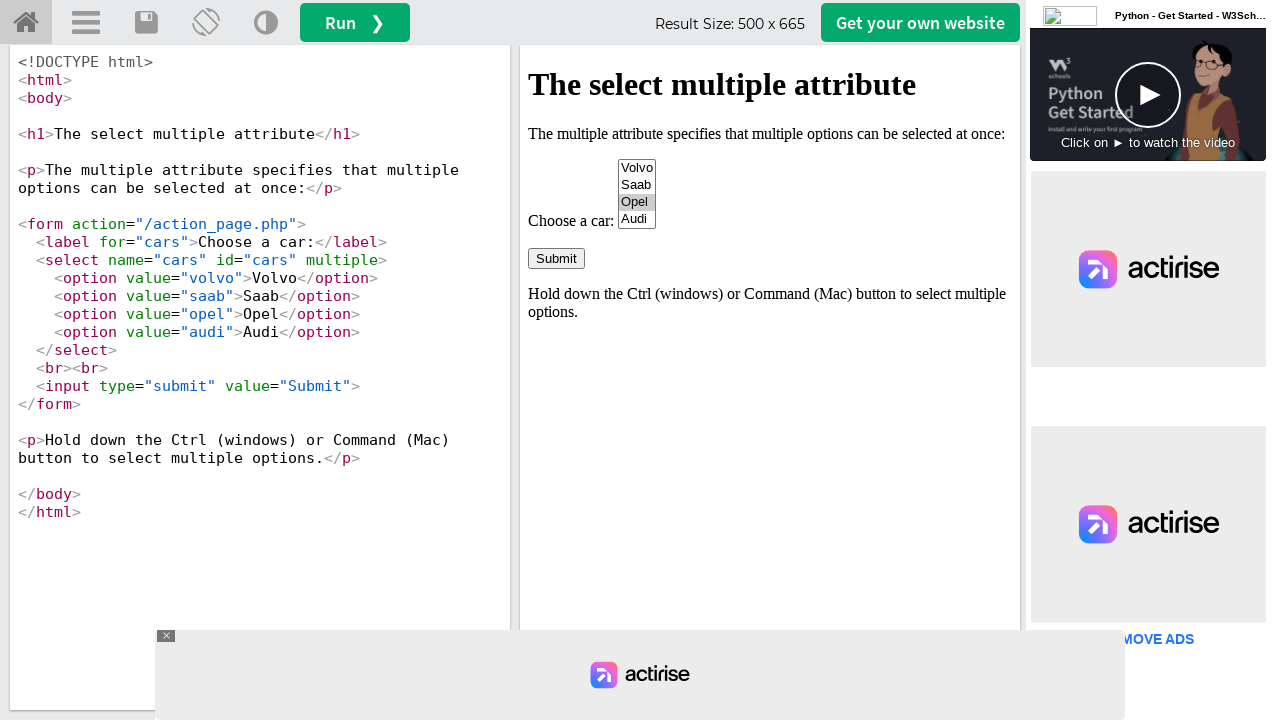

Verified that at least one option is checked in the dropdown
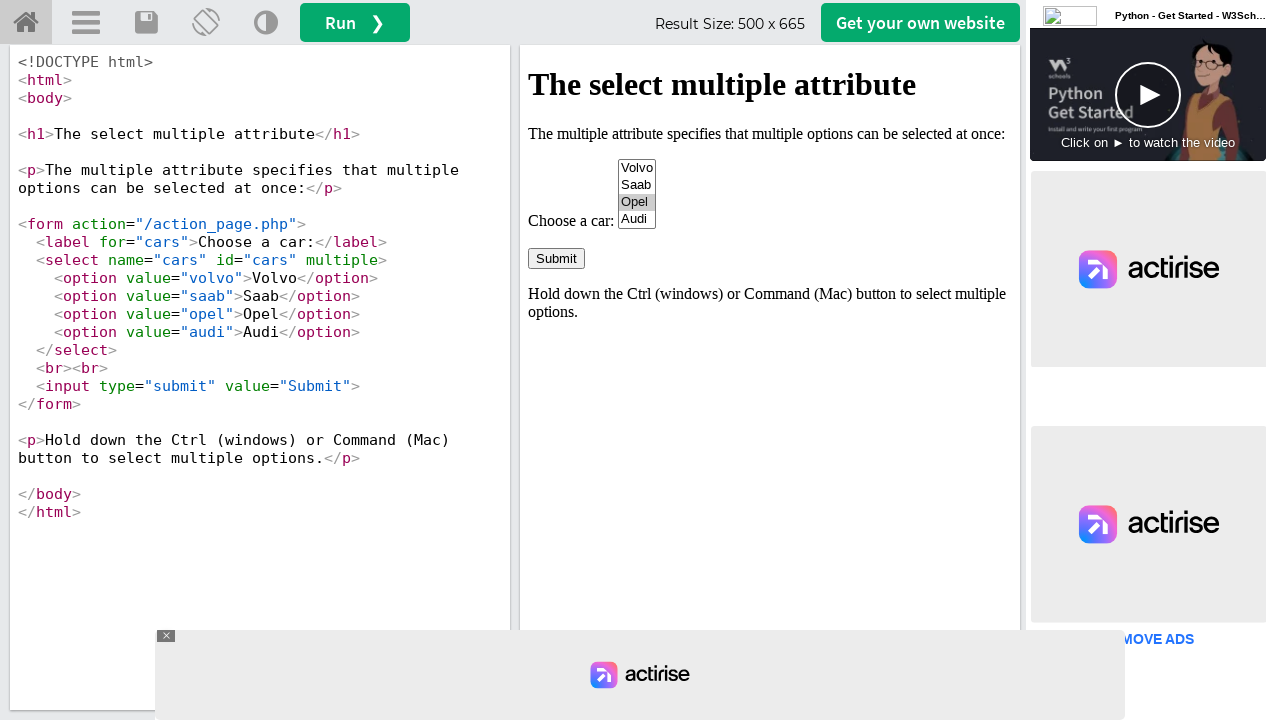

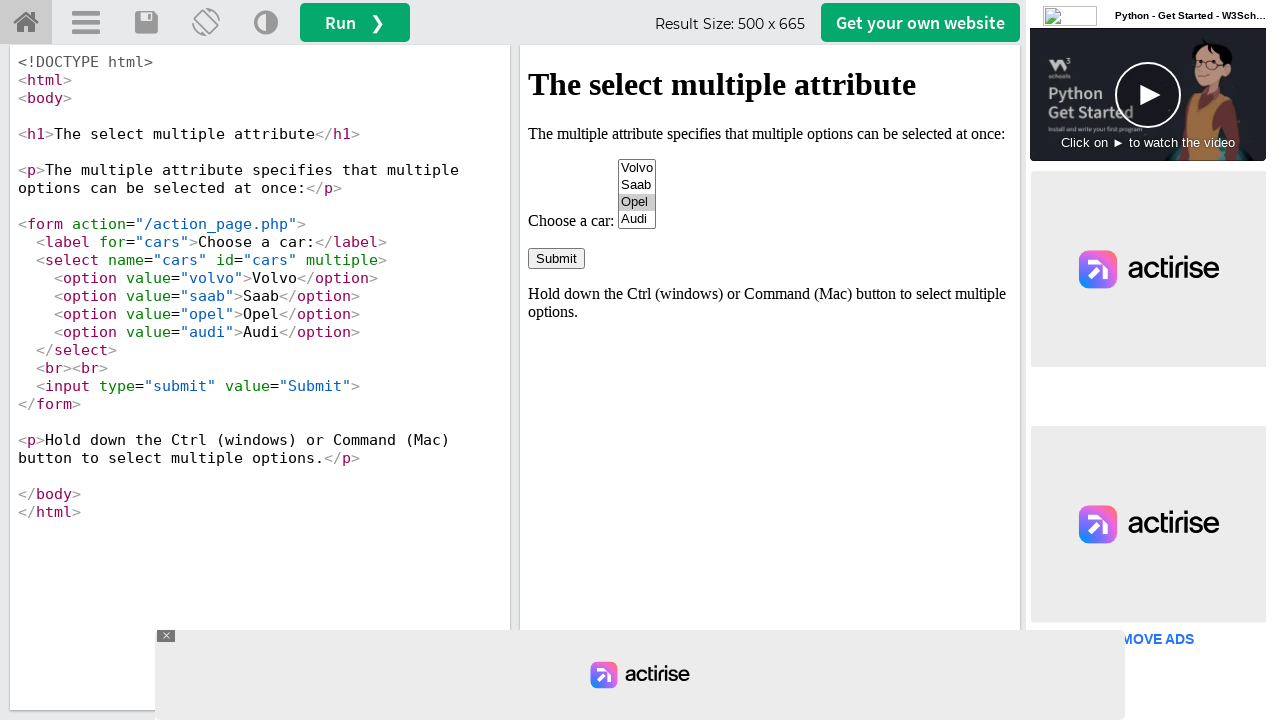